Tests handling of child windows by clicking a link that opens a new page, extracting text from the new page, and using that text back in the original page

Starting URL: https://rahulshettyacademy.com/loginpagePractise/

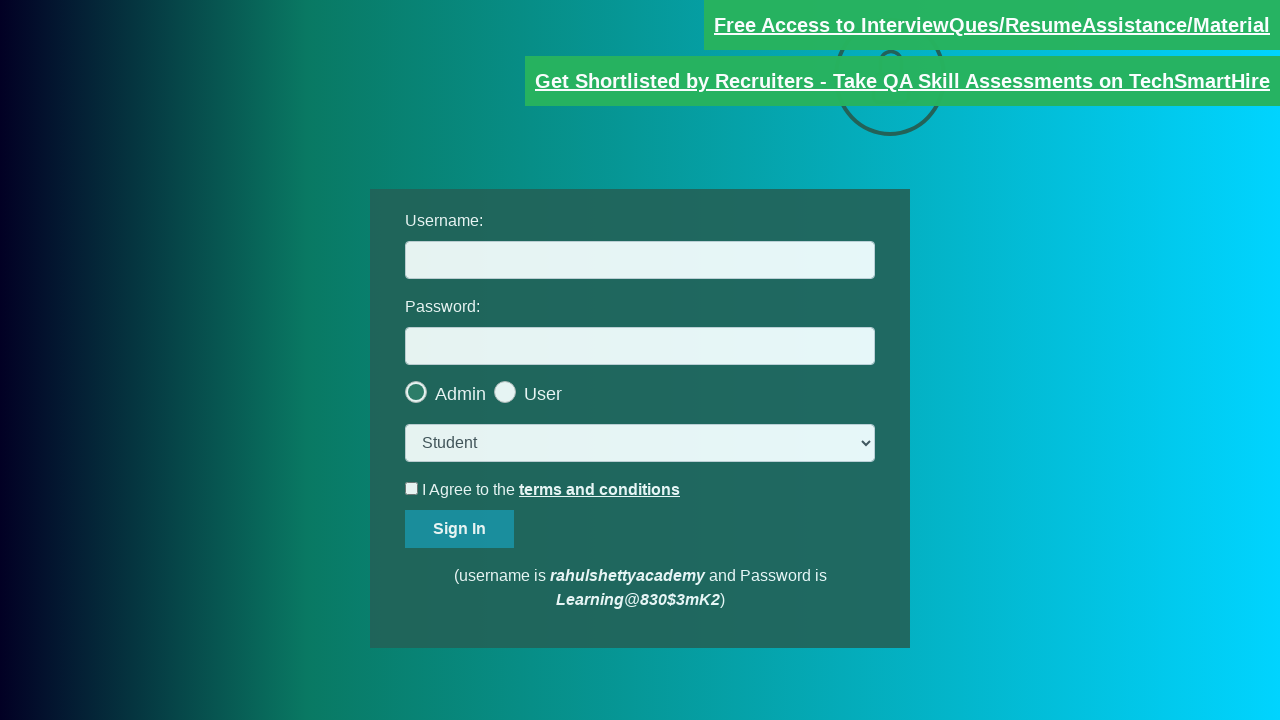

Located documents request link
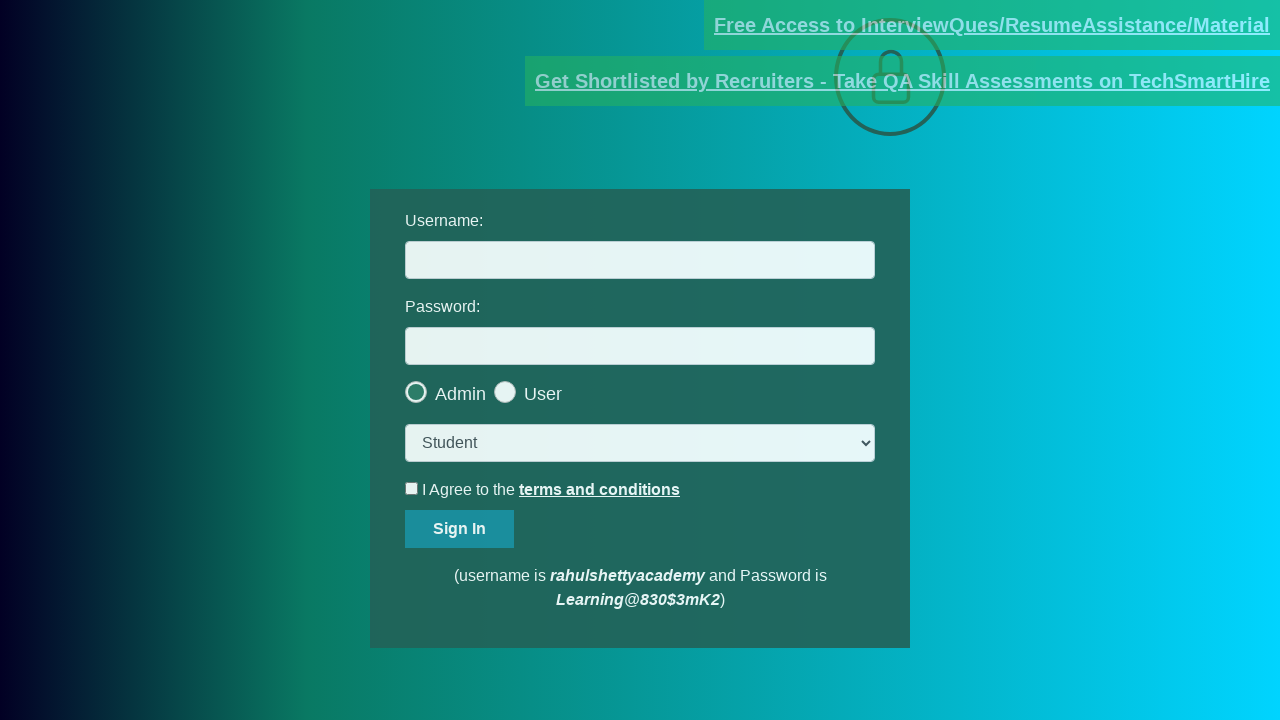

Clicked documents request link to open child window at (992, 25) on a[href*='documents-request']
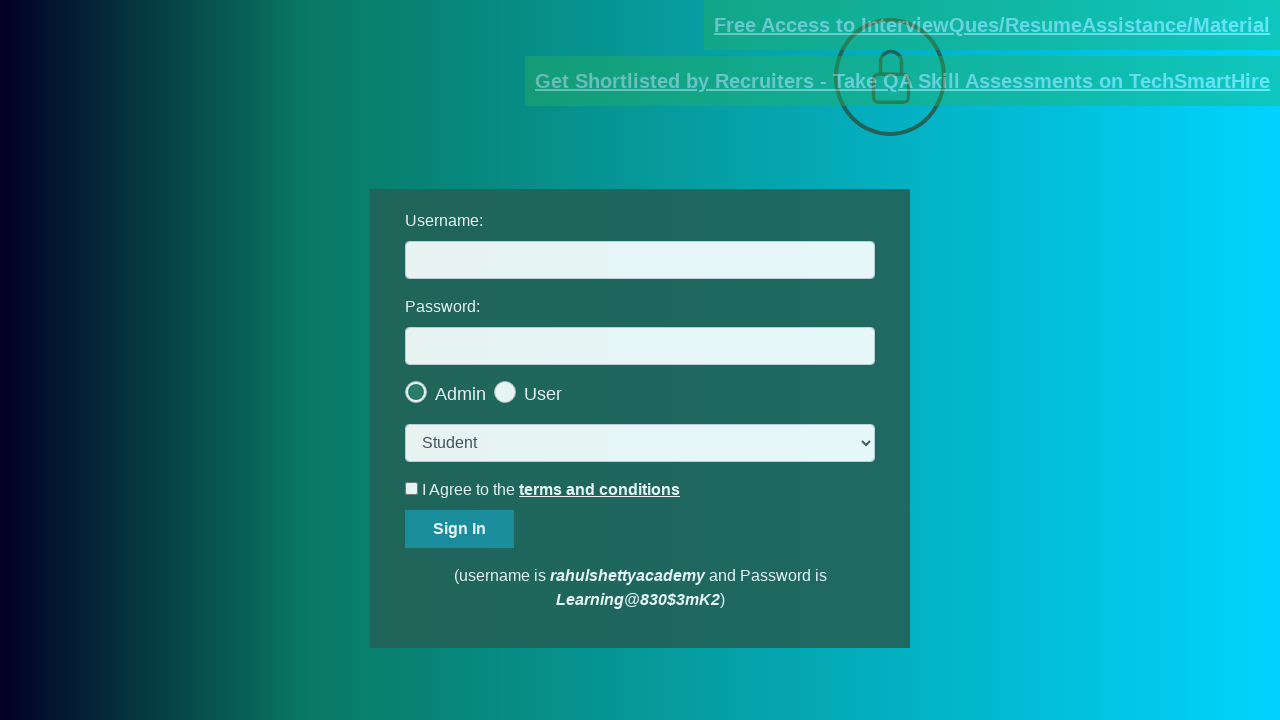

Child window opened
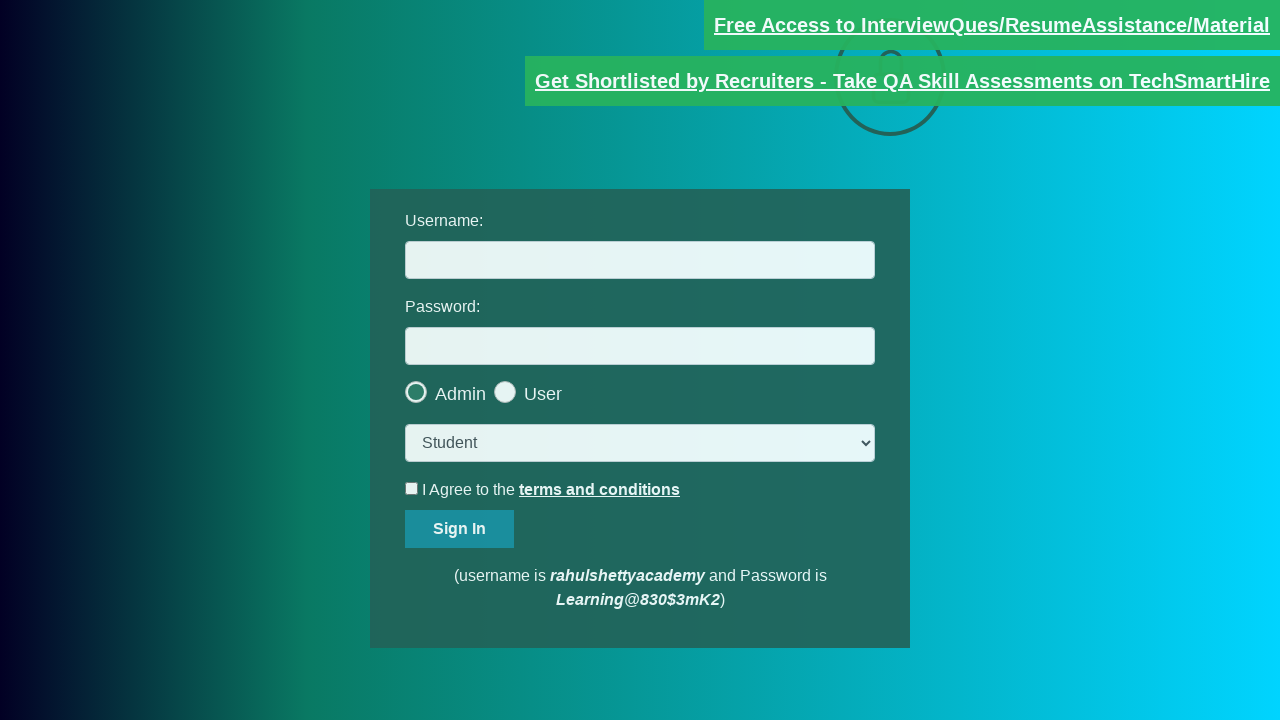

Child page loaded completely
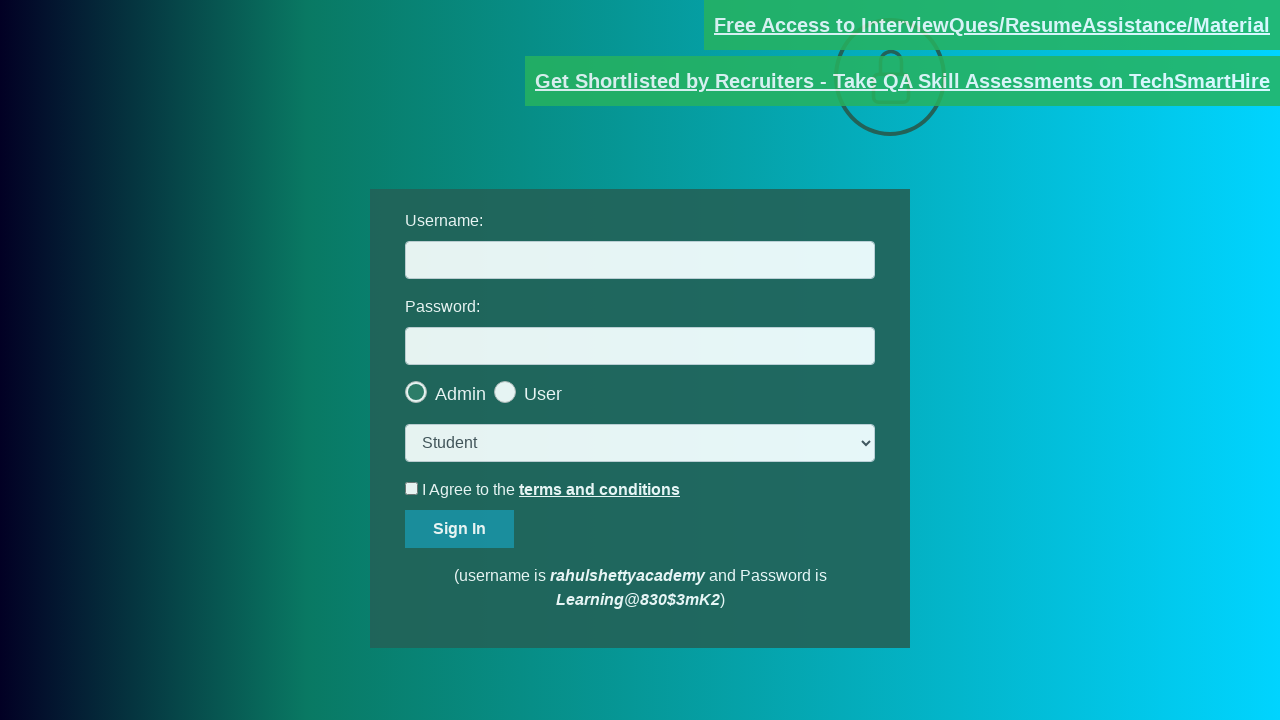

Extracted text from red element in child page
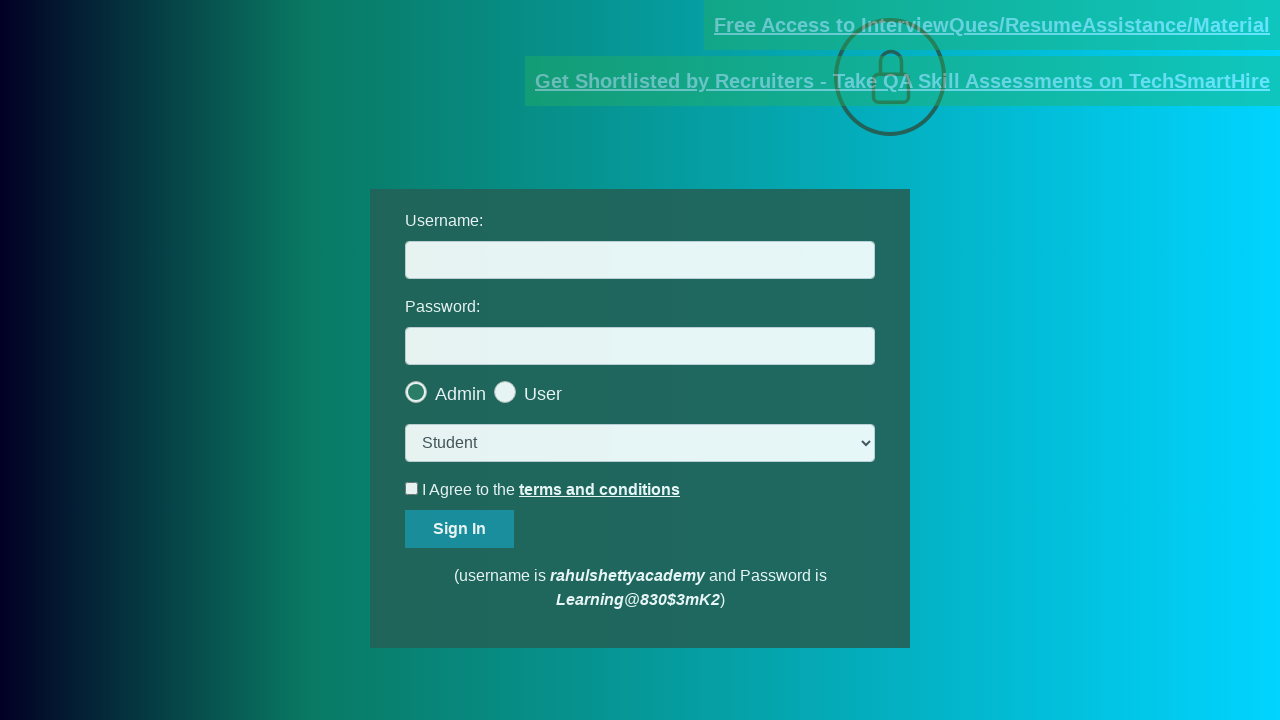

Split text by @ symbol
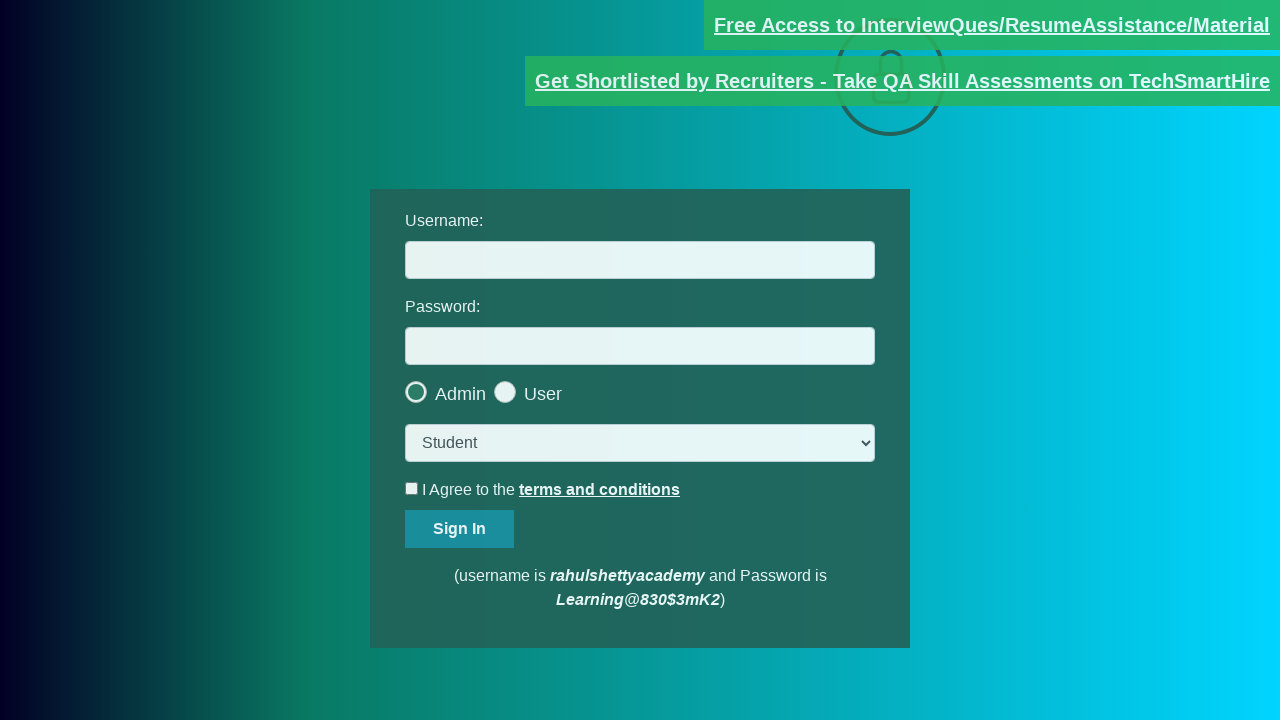

Extracted domain from email: rahulshettyacademy.com
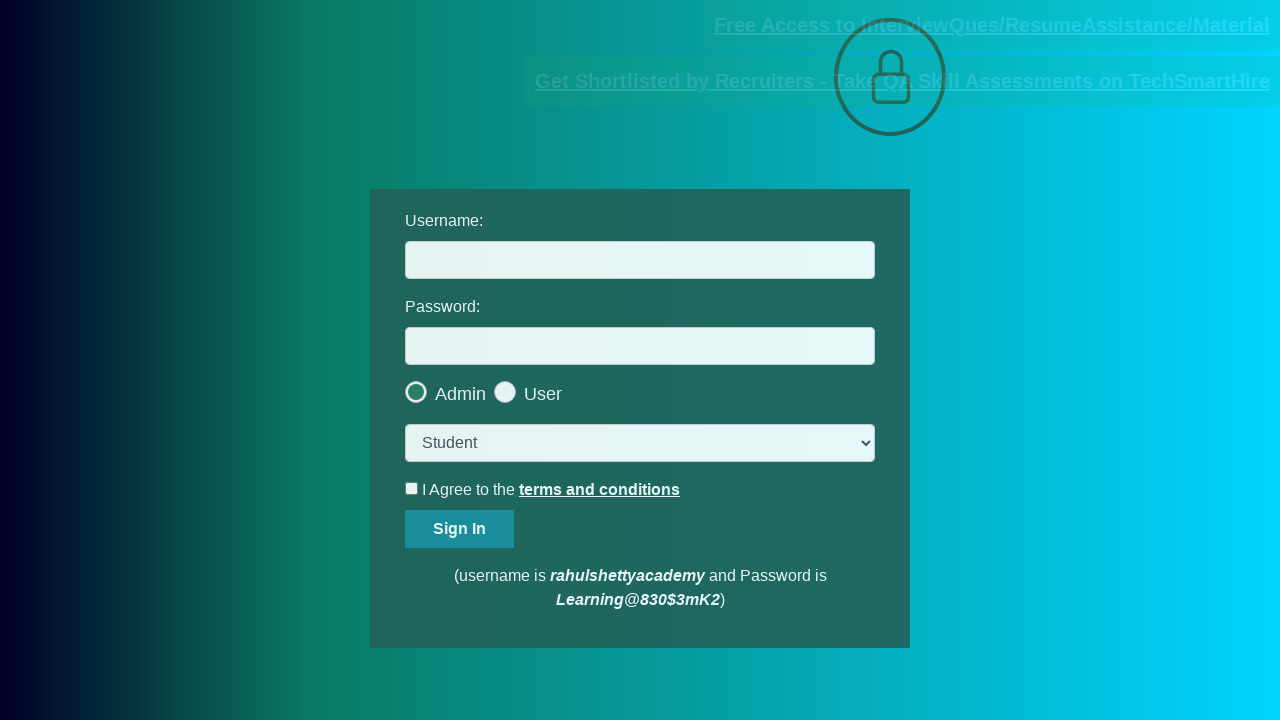

Filled username field with extracted domain: rahulshettyacademy.com on #username
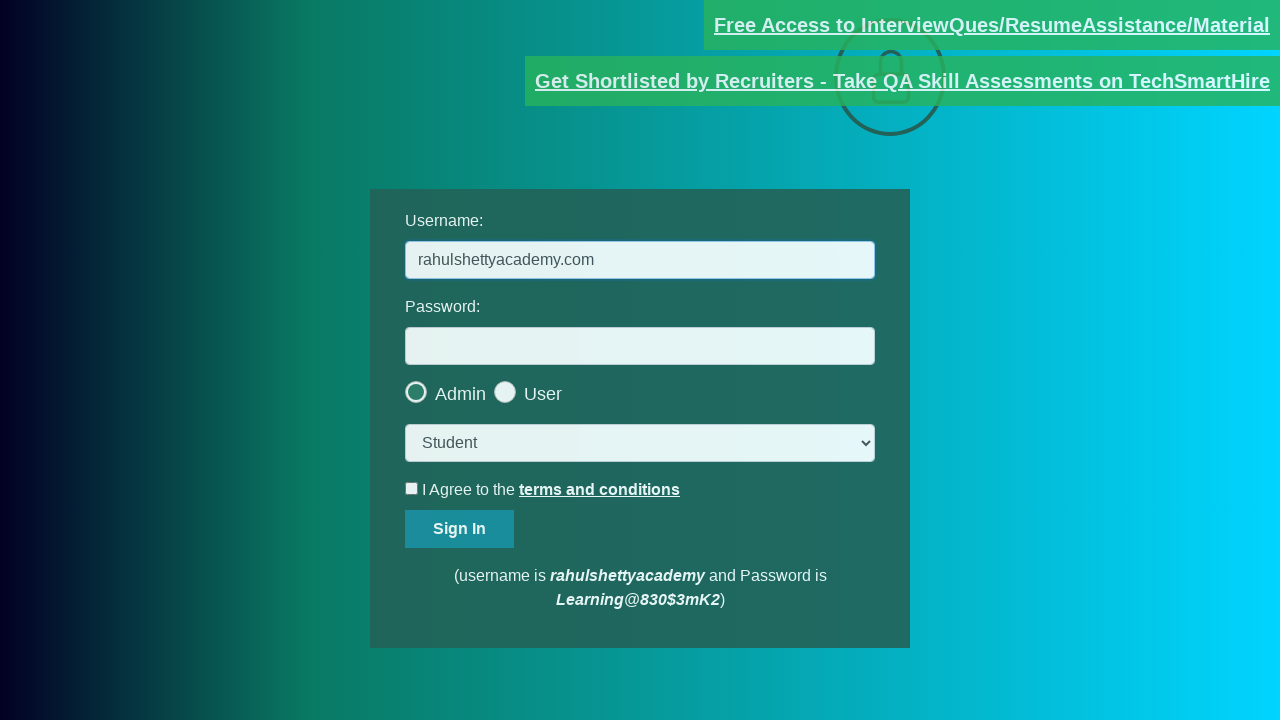

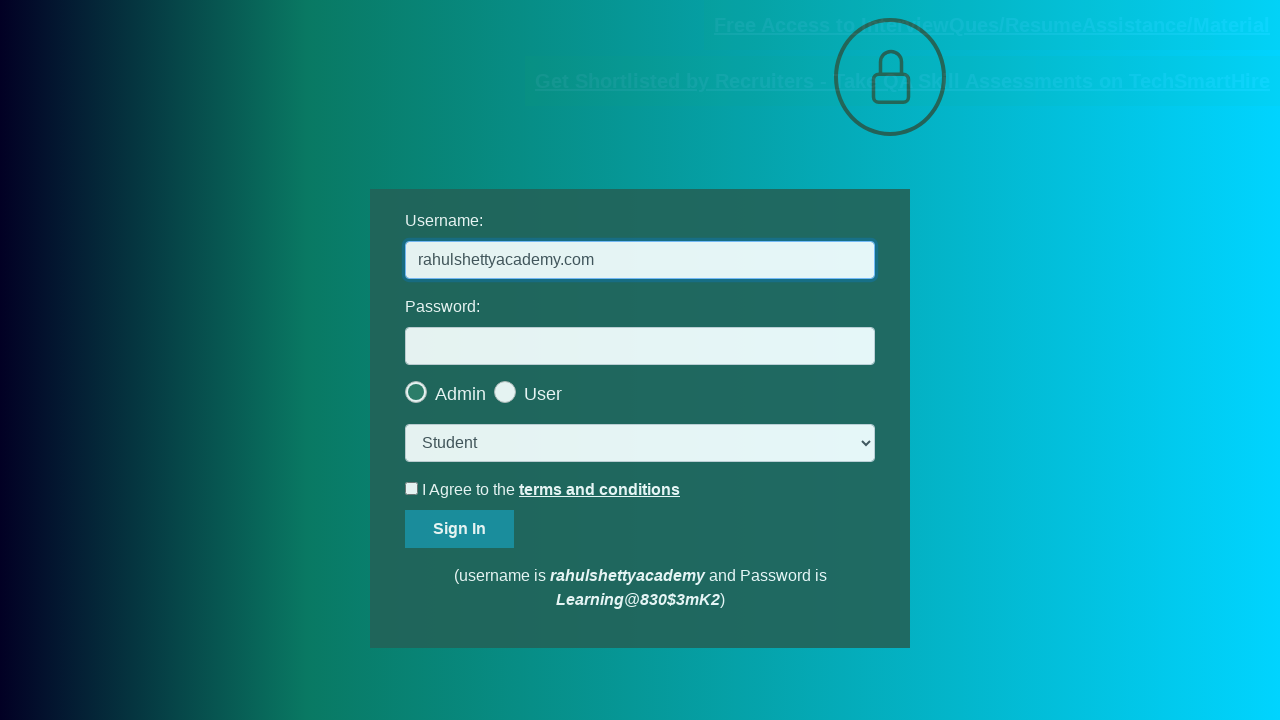